Tests that entering a number above 100 shows the error message "Number is too big"

Starting URL: https://acctabootcamp.github.io/site/tasks/enter_a_number

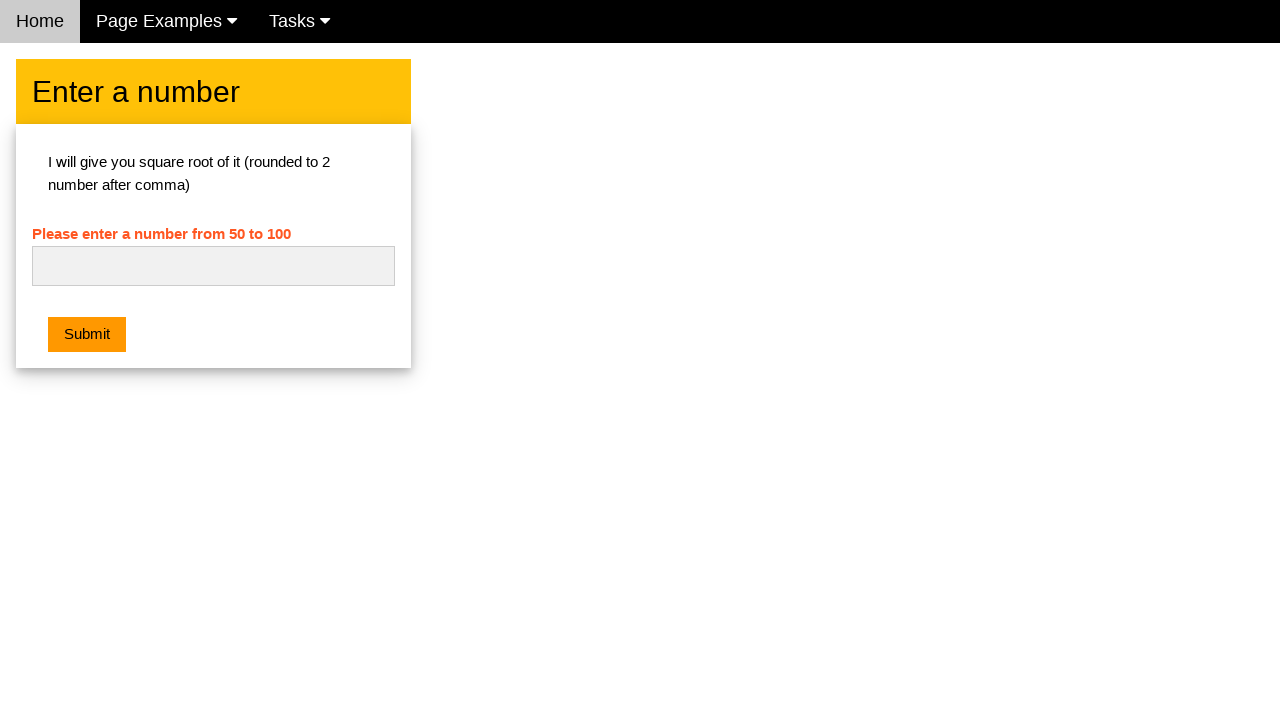

Cleared the input field on #numb
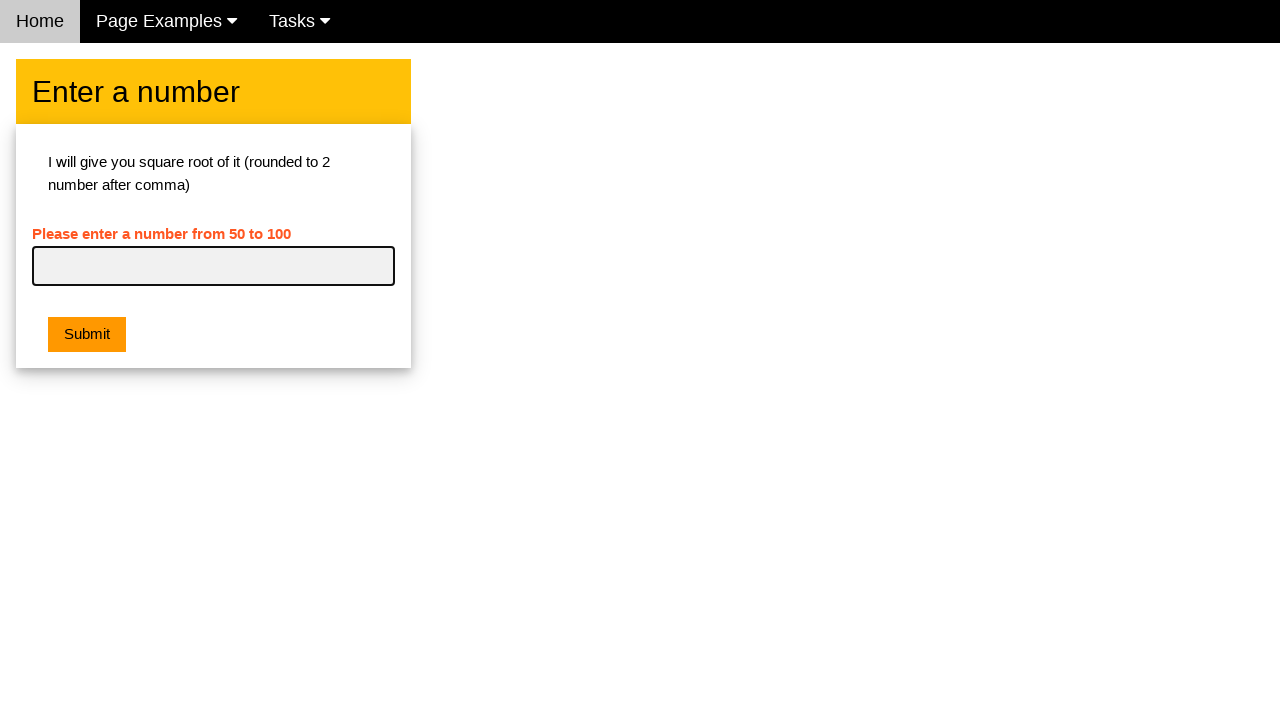

Entered number 121 (above the maximum of 100) on #numb
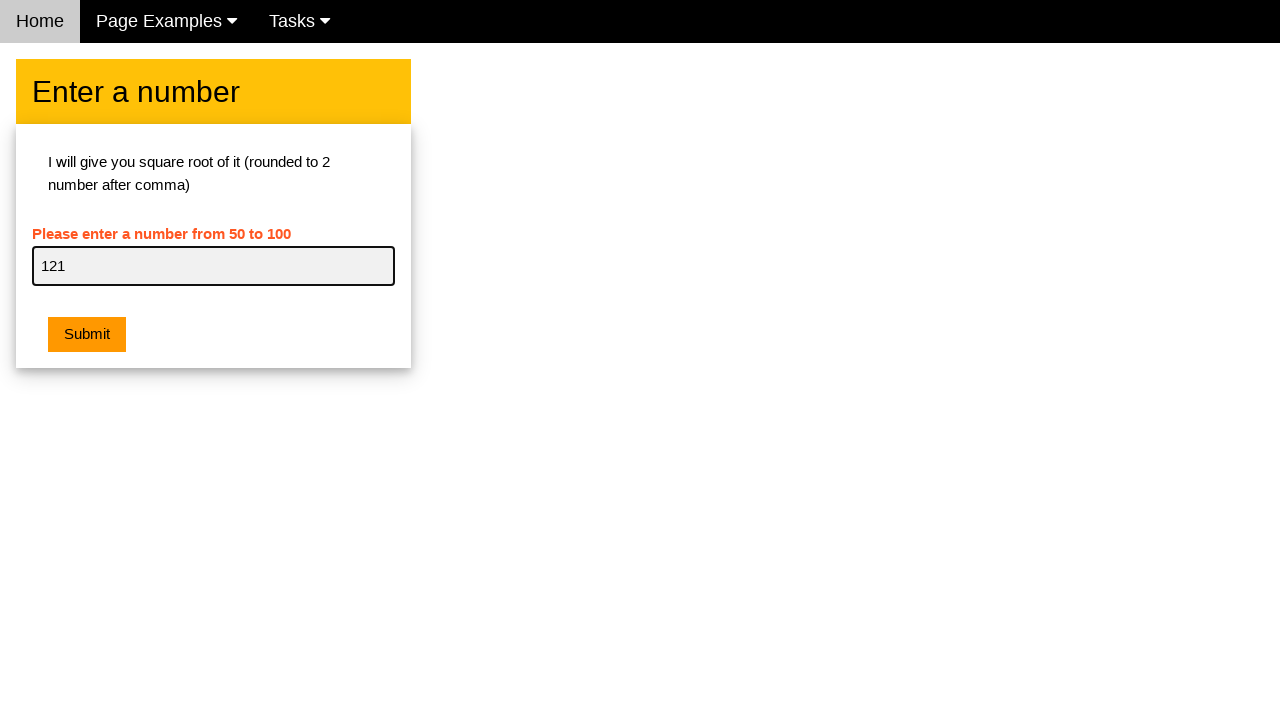

Clicked the submit button at (87, 335) on button
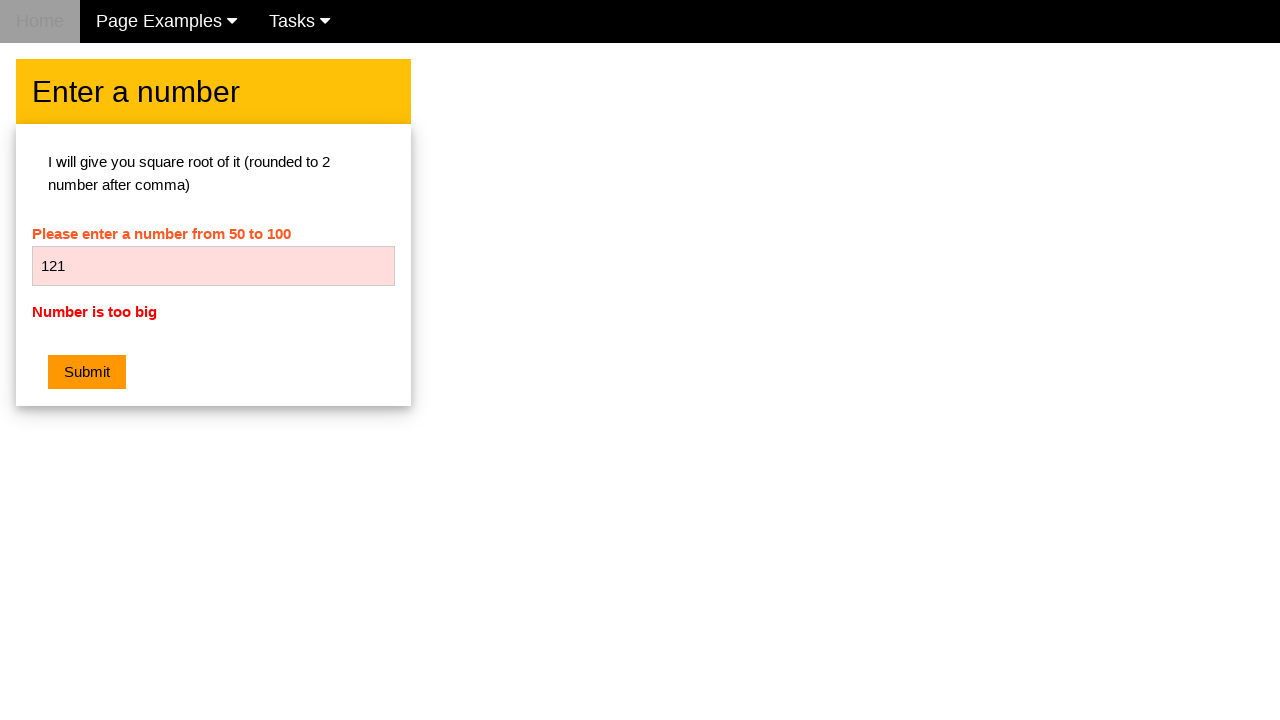

Located the error message element
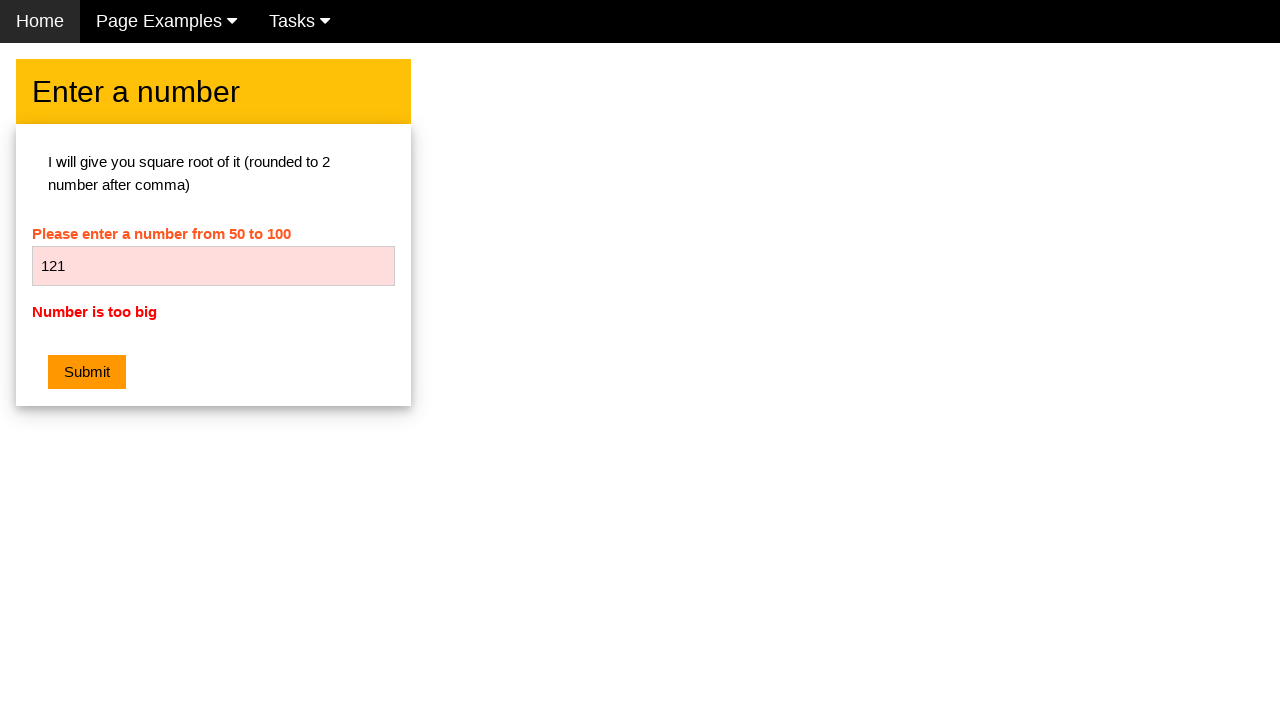

Verified error message 'Number is too big' is displayed
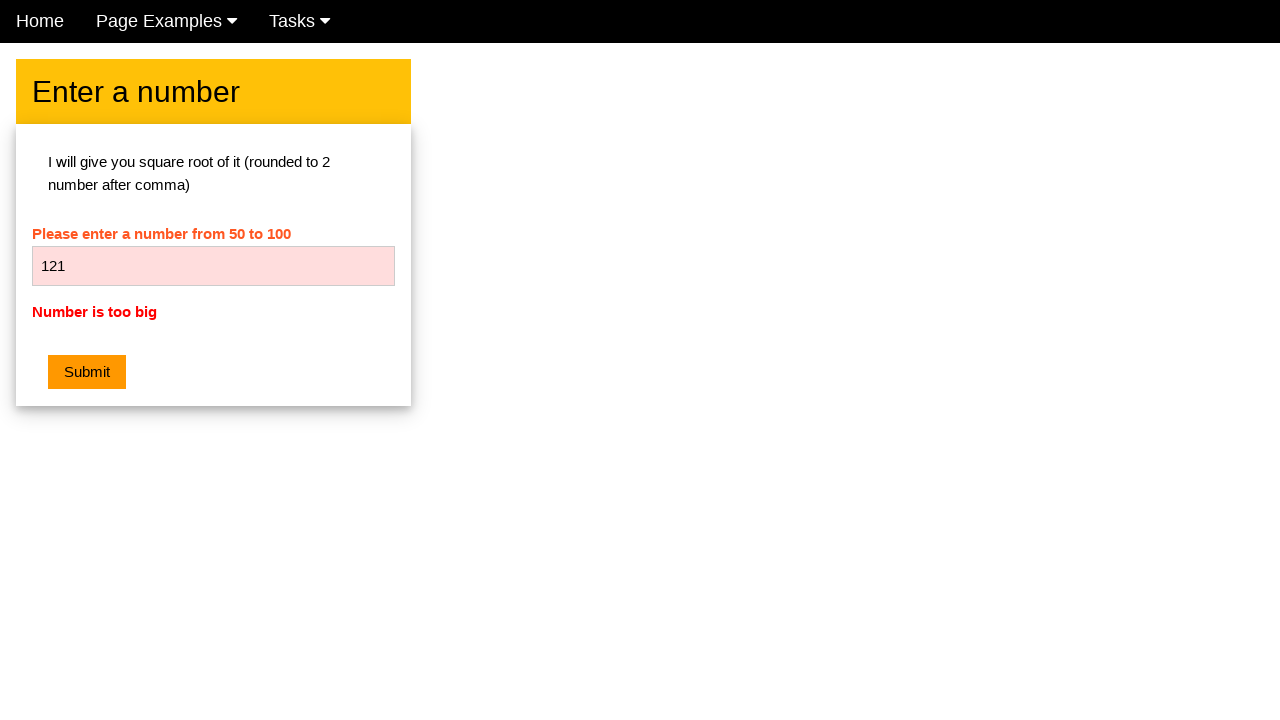

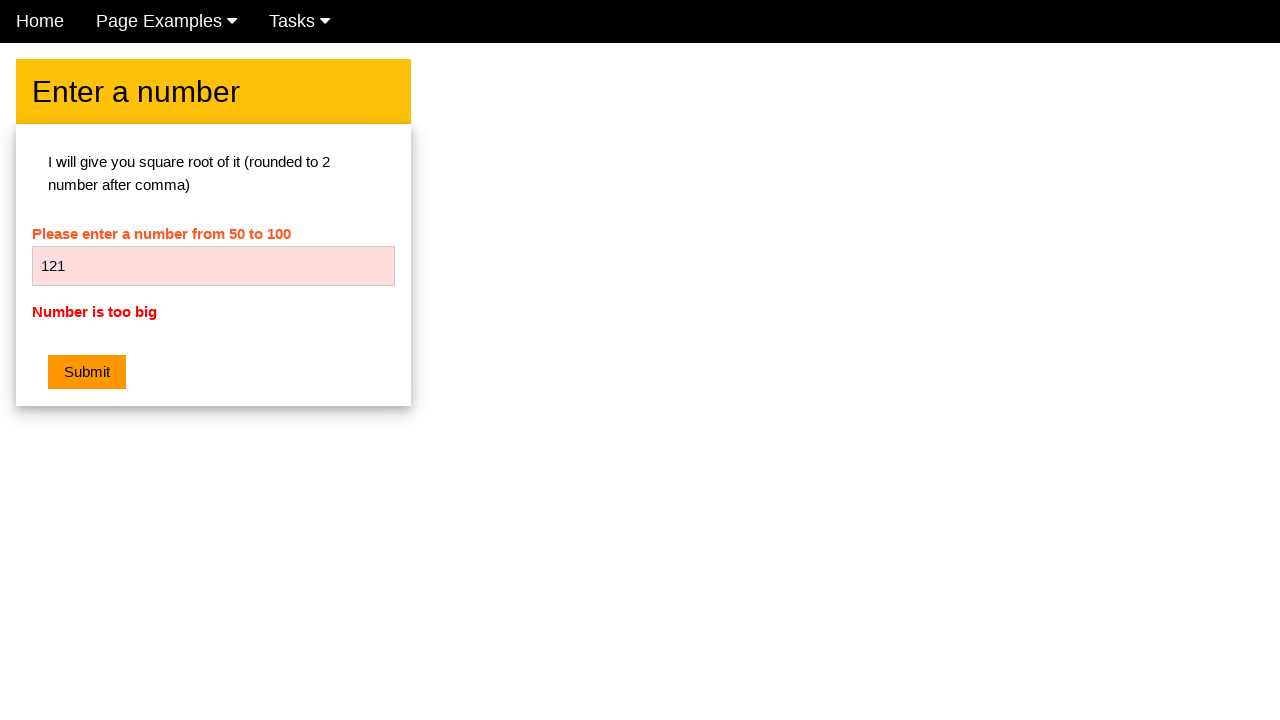